Tests the Dynamic Properties page on DemoQA by scrolling to the bottom, clicking on the Dynamic Properties section, and then clicking the Color Change button.

Starting URL: https://demoqa.com/dynamic-properties

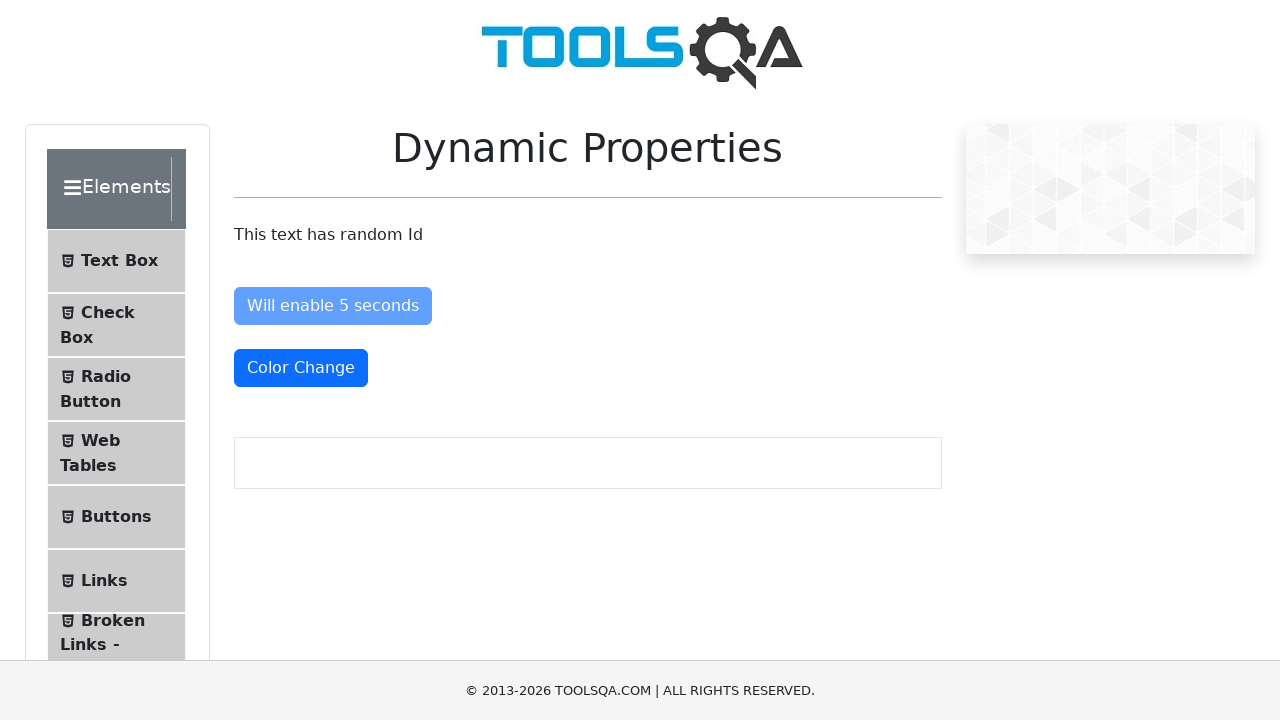

Scrolled to the bottom of the page
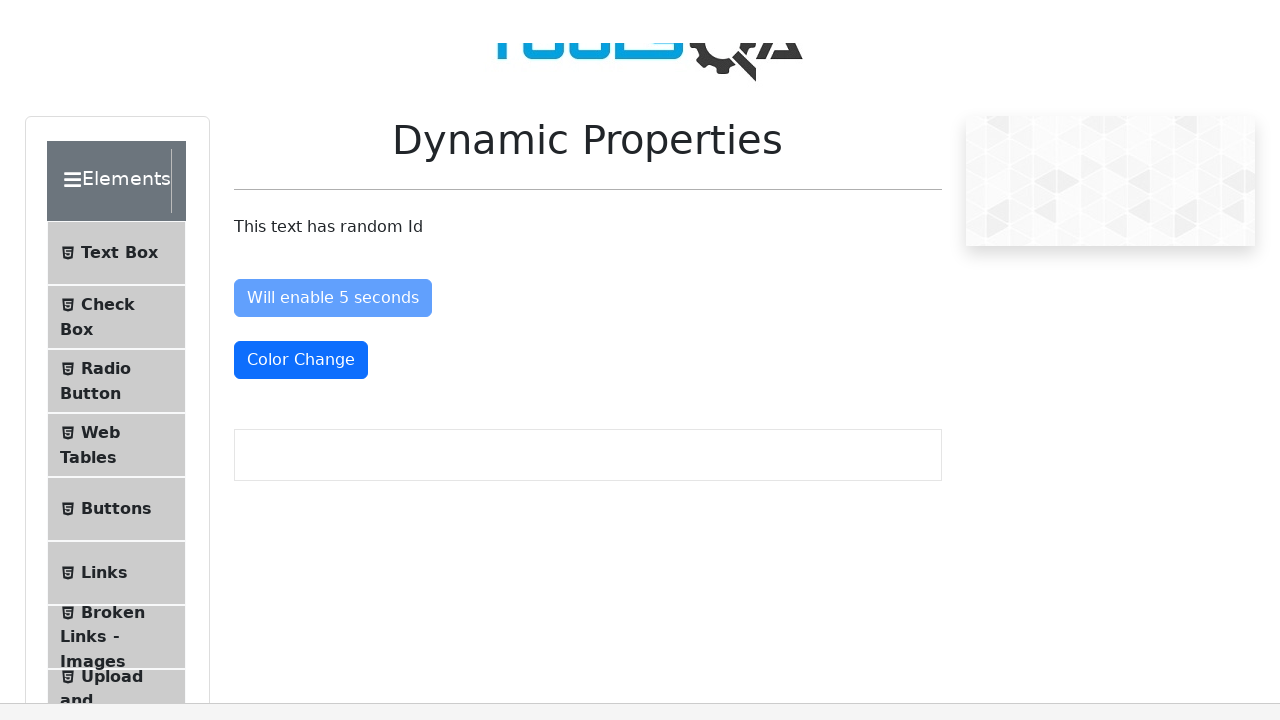

Clicked on the Dynamic Properties section at (119, 110) on xpath=//span[text()='Dynamic Properties']
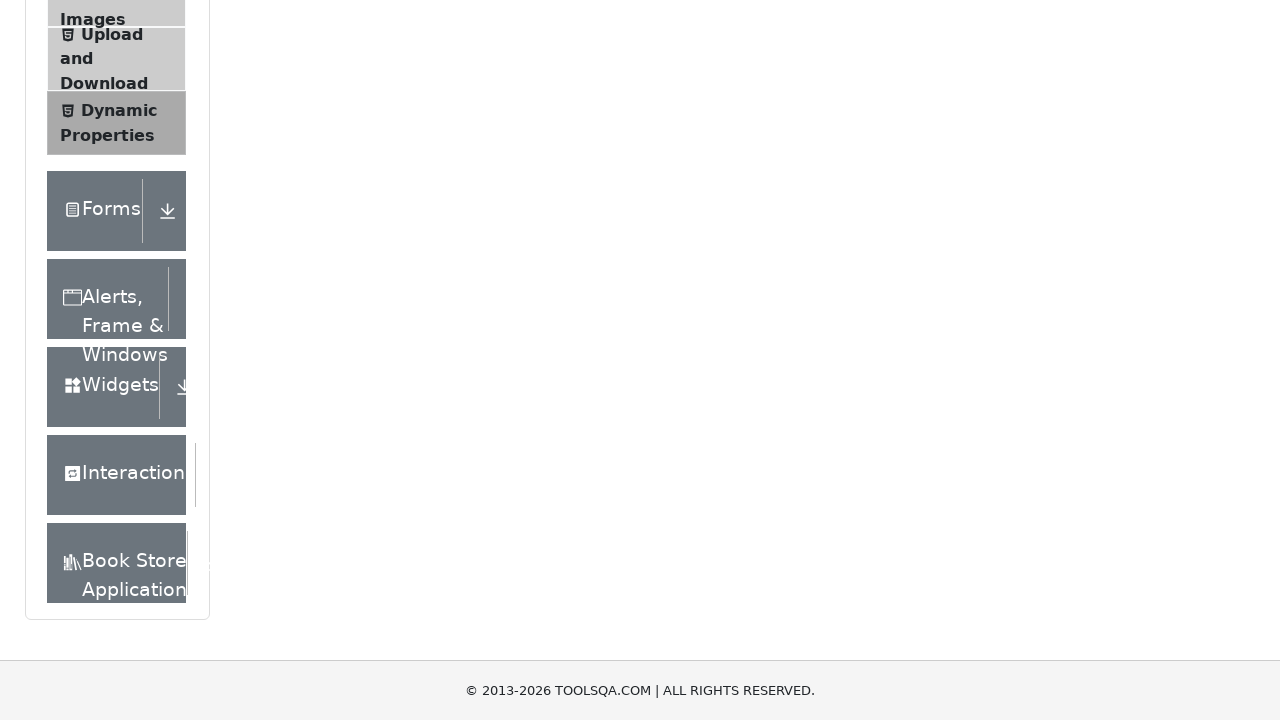

Clicked the Color Change button at (301, 360) on button#colorChange
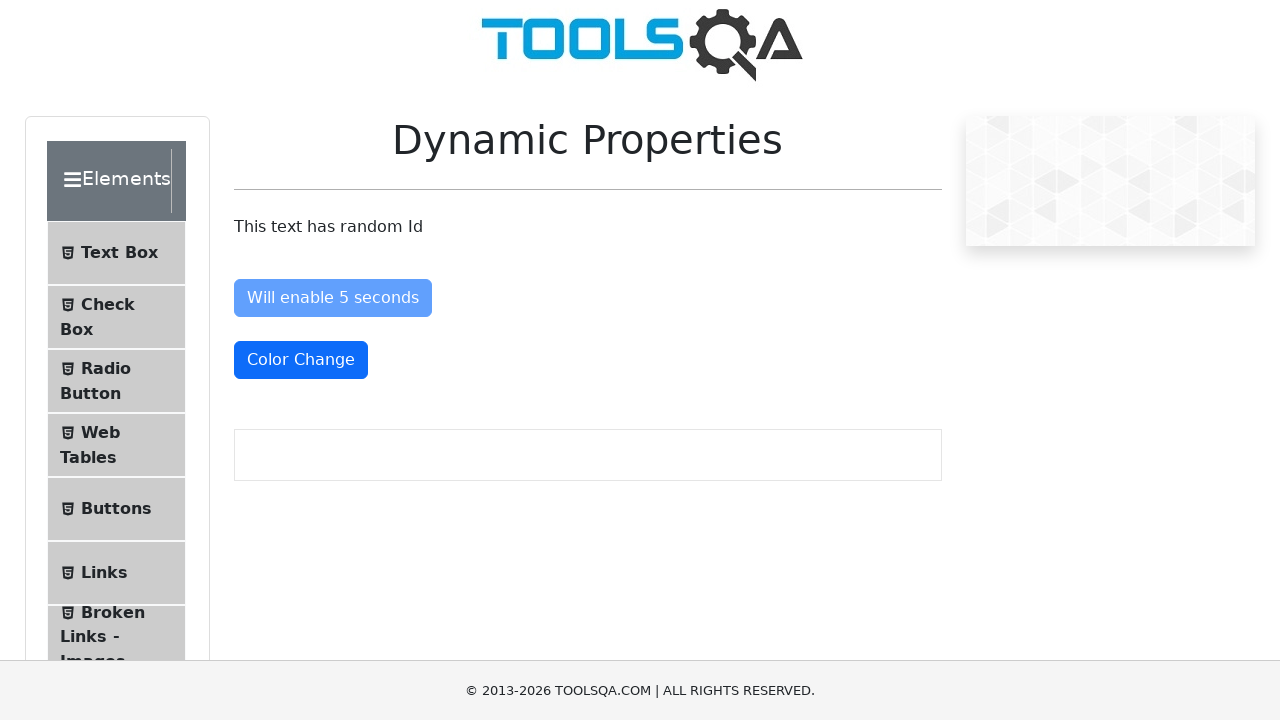

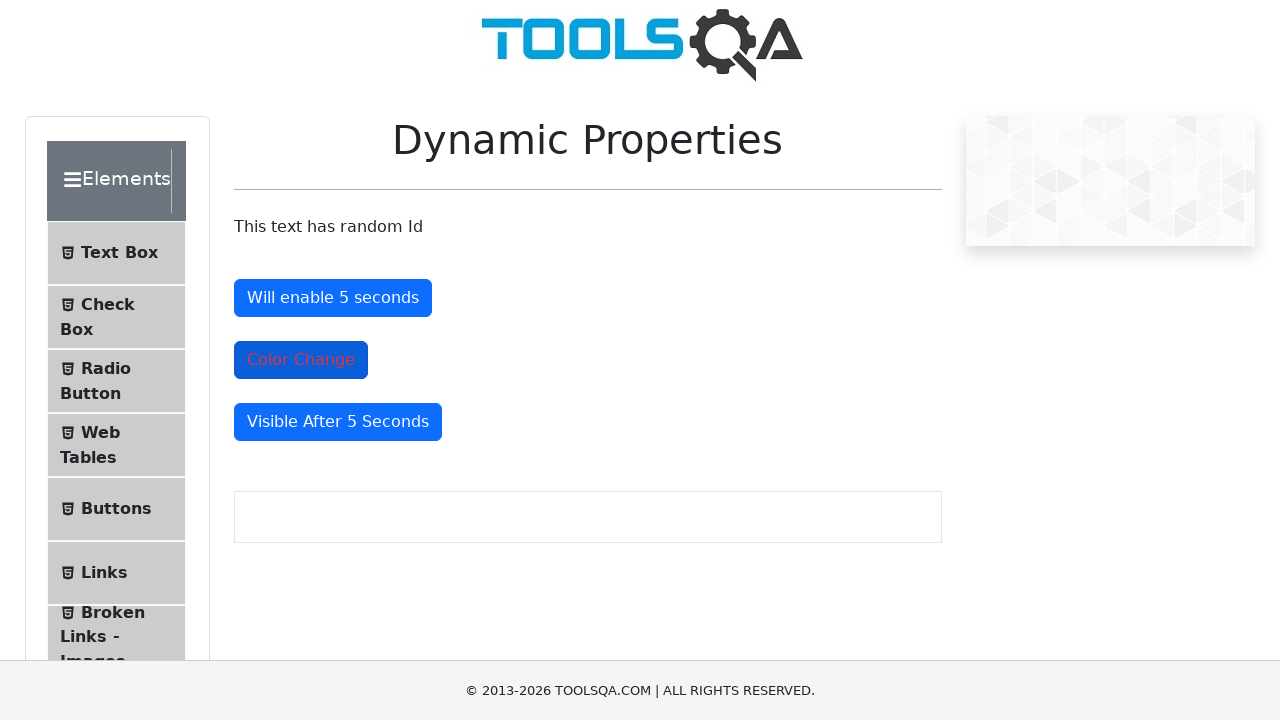